Tests checking and unchecking the toggle all checkbox to mark and unmark all items as completed

Starting URL: https://demo.playwright.dev/todomvc

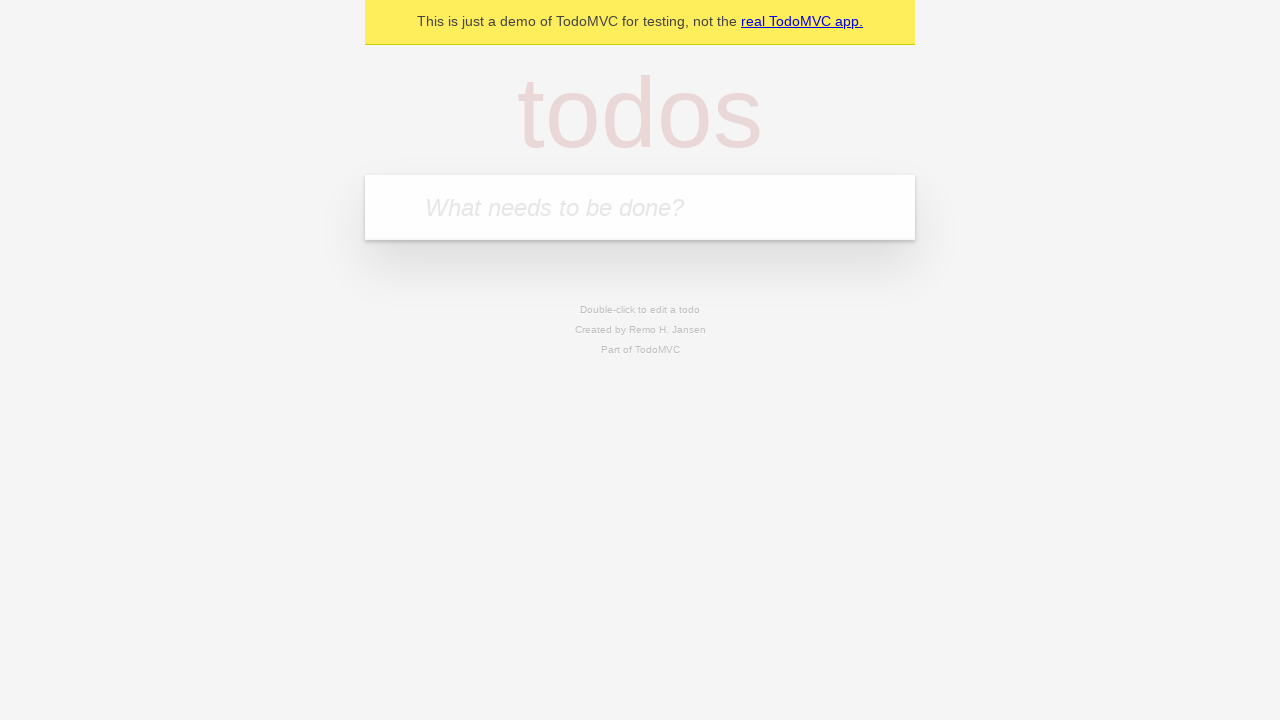

Filled todo input with 'buy some cheese' on internal:attr=[placeholder="What needs to be done?"i]
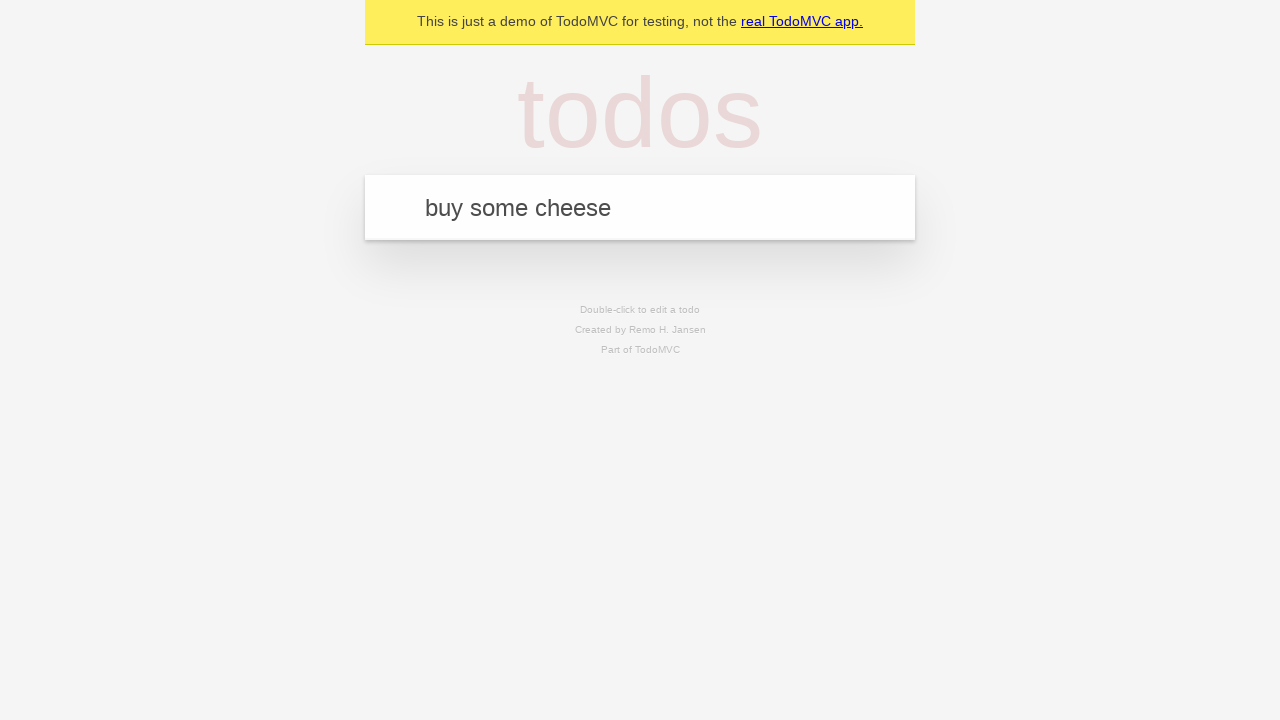

Pressed Enter to create todo 'buy some cheese' on internal:attr=[placeholder="What needs to be done?"i]
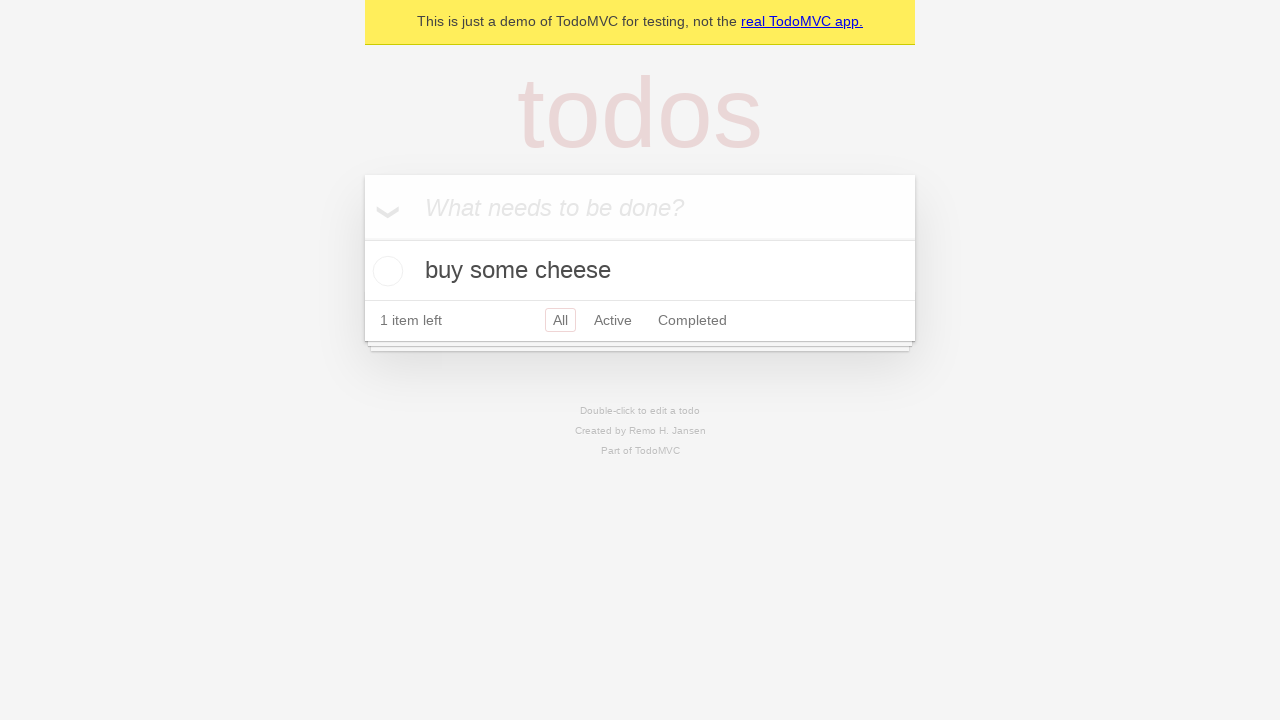

Filled todo input with 'feed the cat' on internal:attr=[placeholder="What needs to be done?"i]
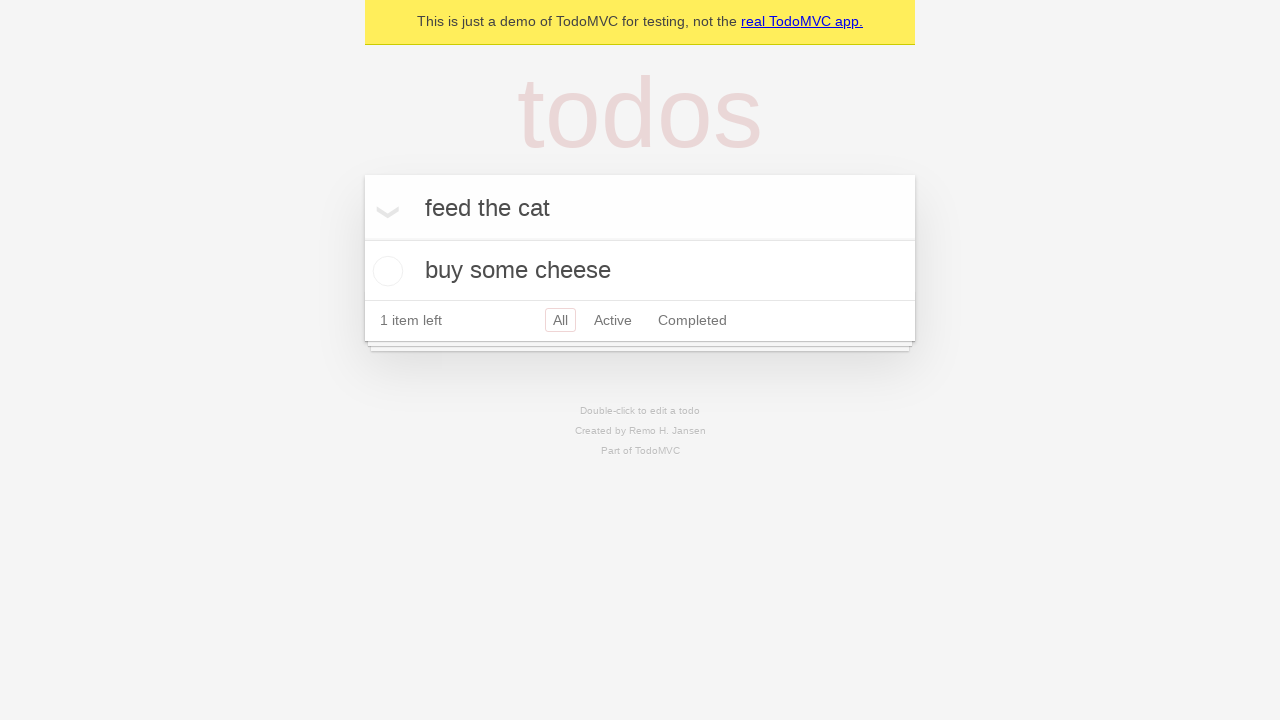

Pressed Enter to create todo 'feed the cat' on internal:attr=[placeholder="What needs to be done?"i]
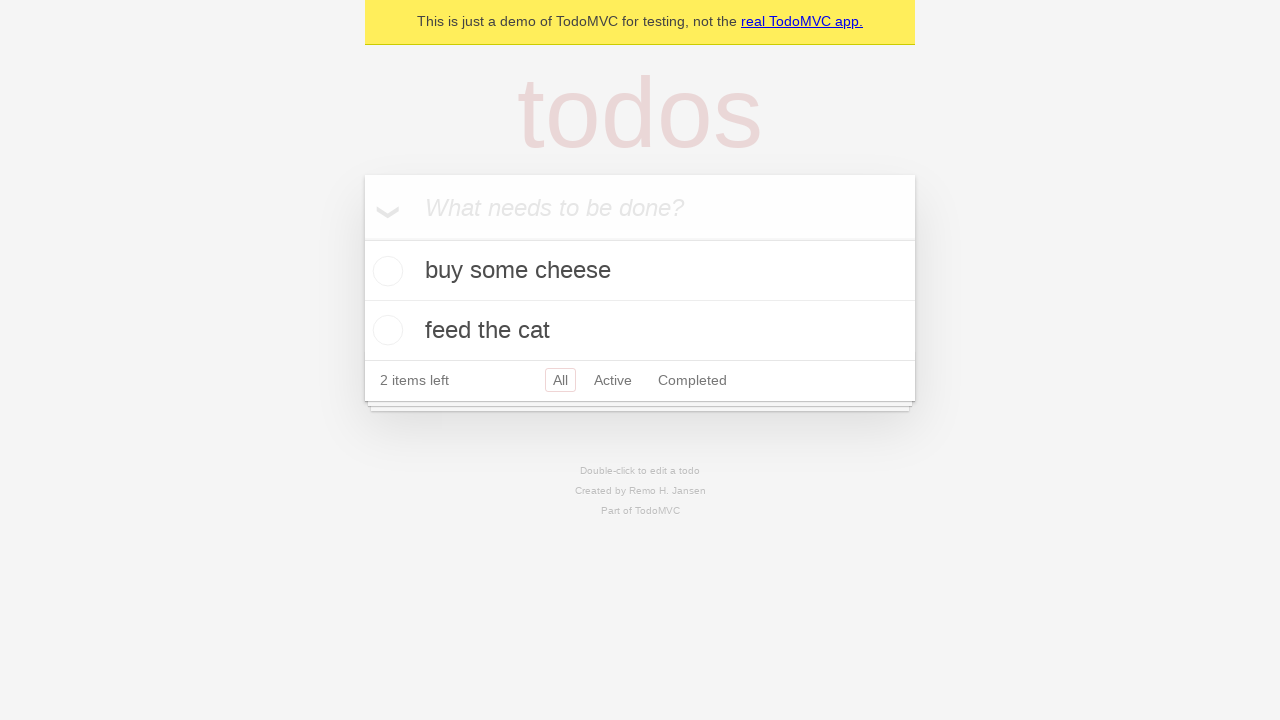

Filled todo input with 'book a doctors appointment' on internal:attr=[placeholder="What needs to be done?"i]
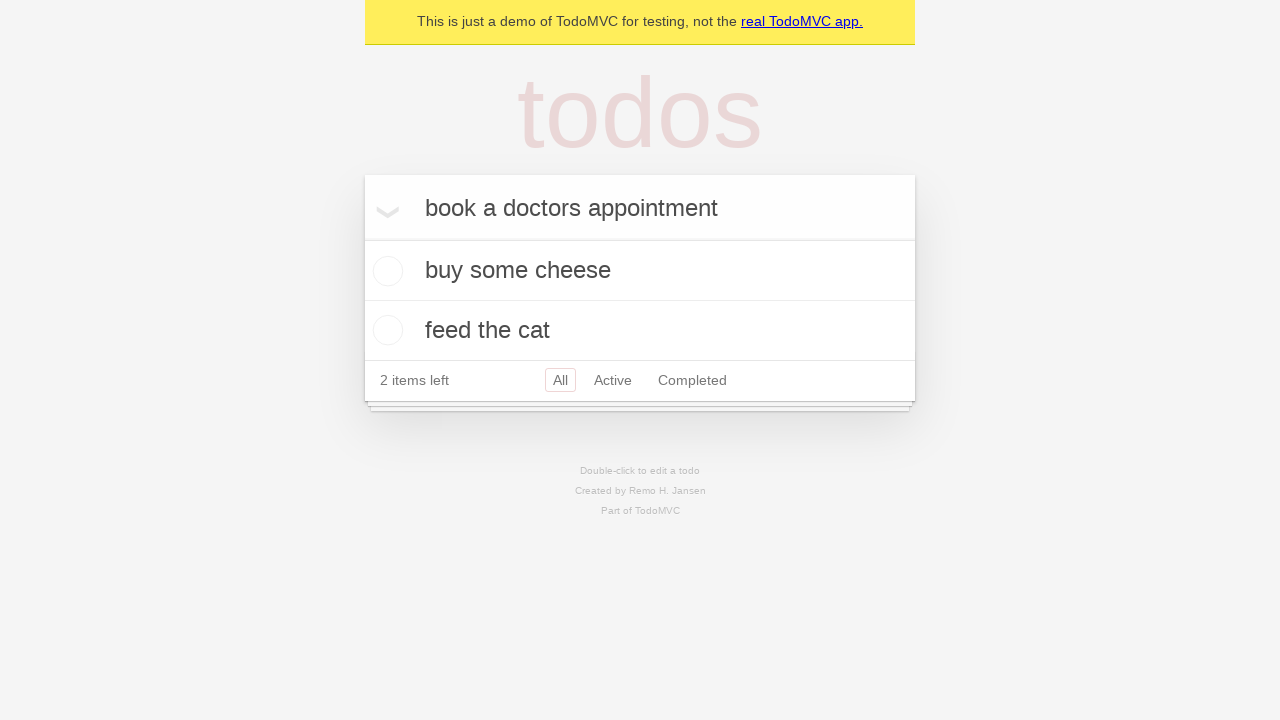

Pressed Enter to create todo 'book a doctors appointment' on internal:attr=[placeholder="What needs to be done?"i]
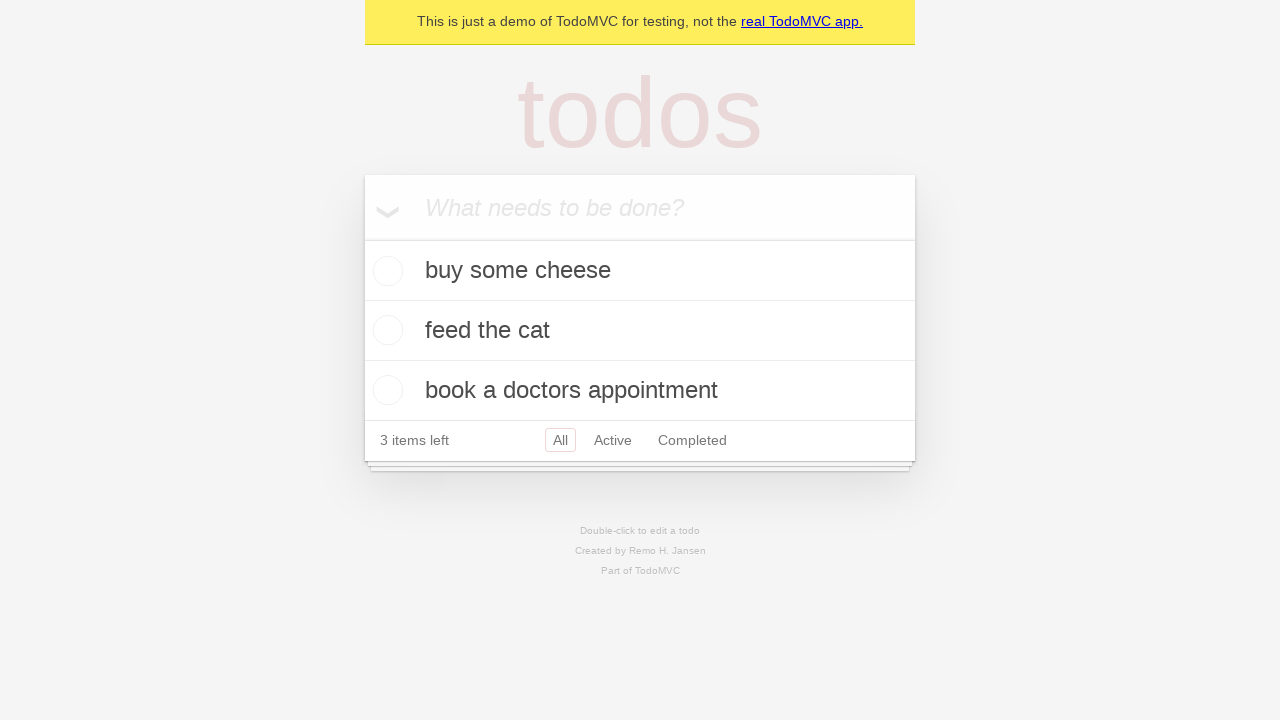

Waited for all 3 todo items to be created
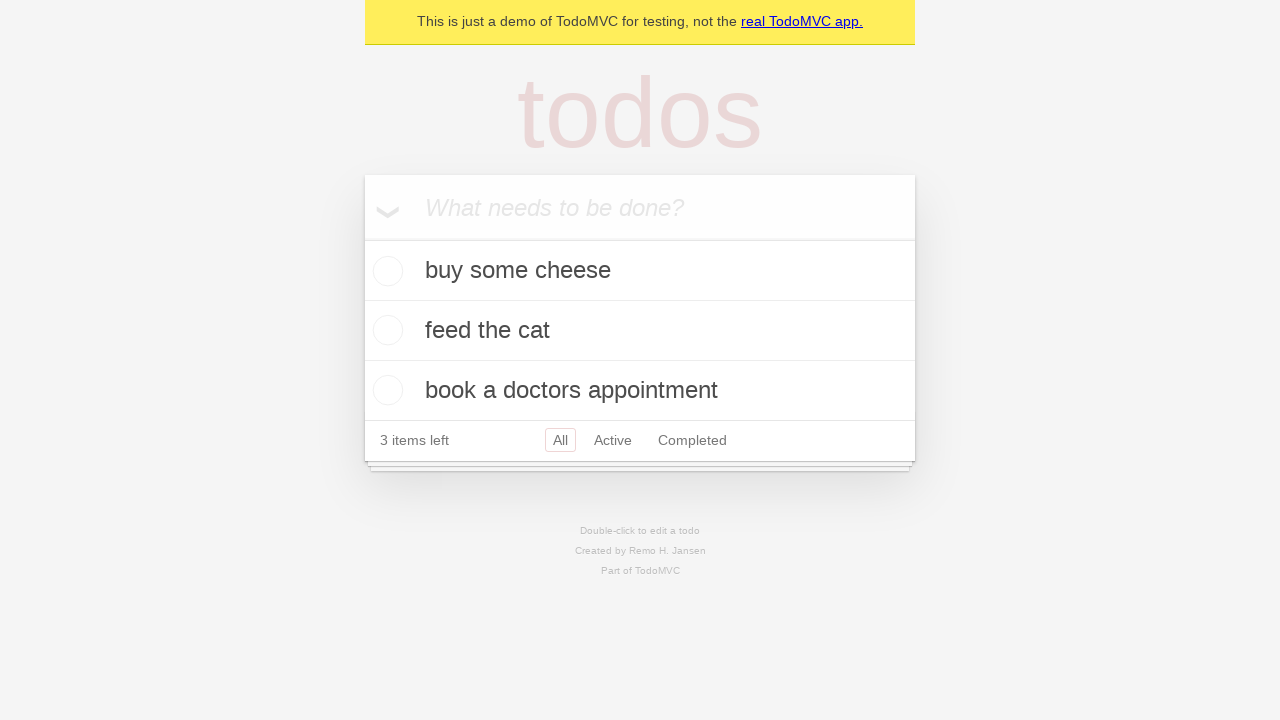

Located toggle all checkbox
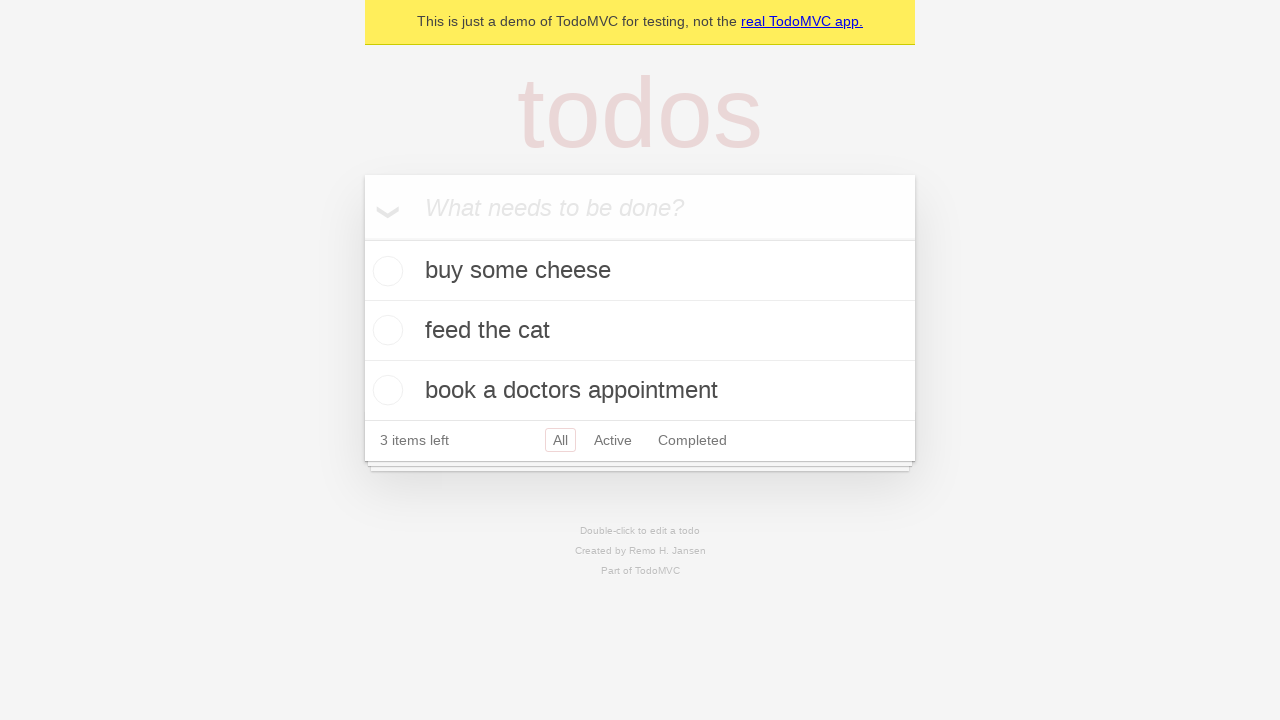

Checked toggle all checkbox to mark all items as complete at (362, 238) on internal:label="Mark all as complete"i
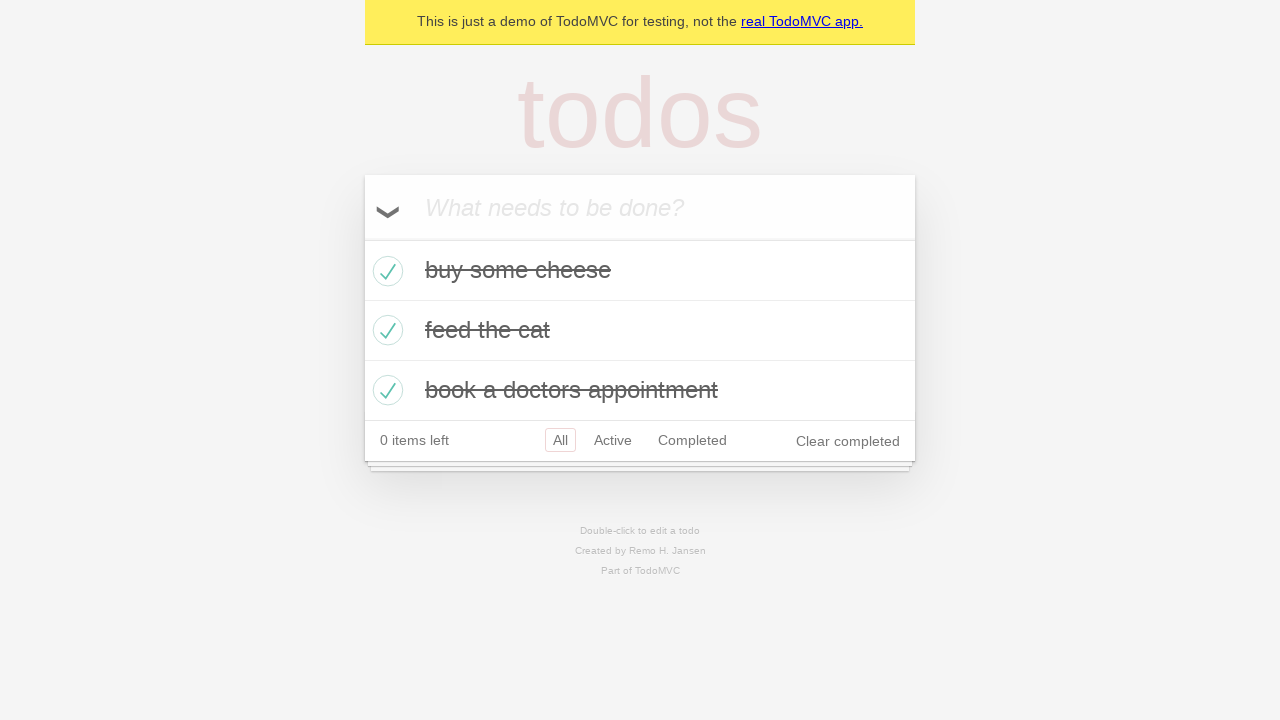

Unchecked toggle all checkbox to clear the complete state of all items at (362, 238) on internal:label="Mark all as complete"i
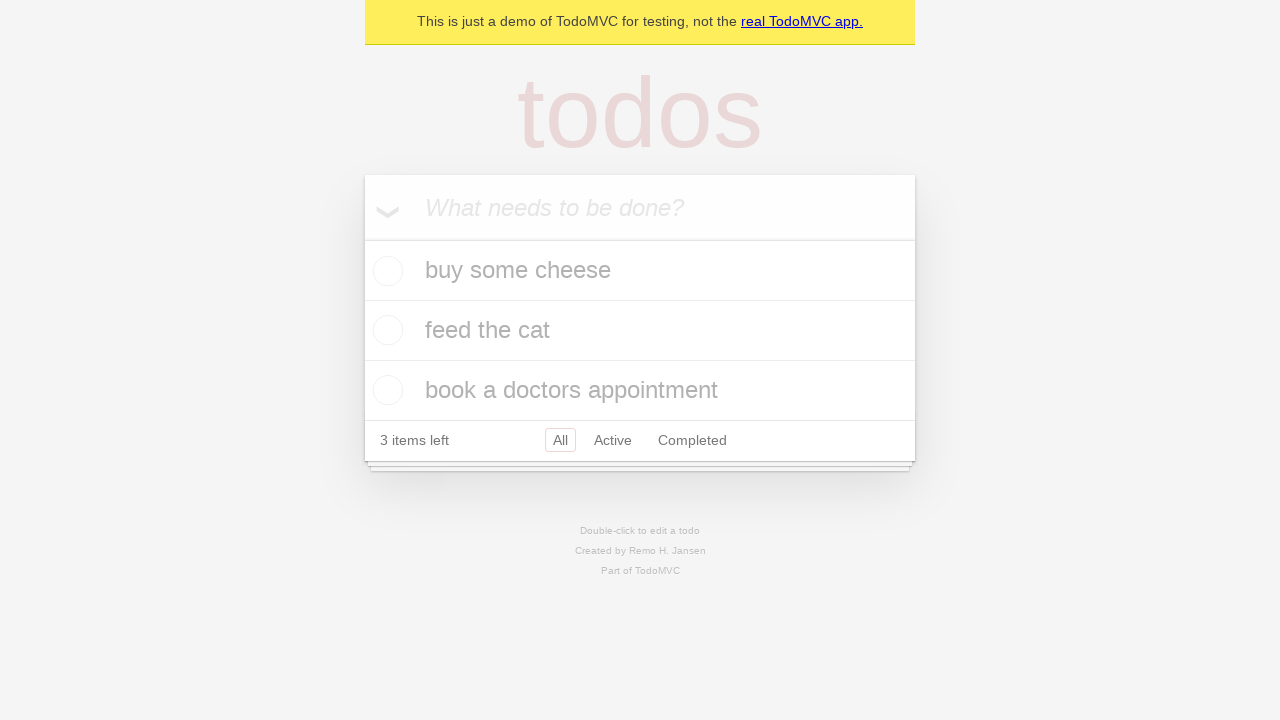

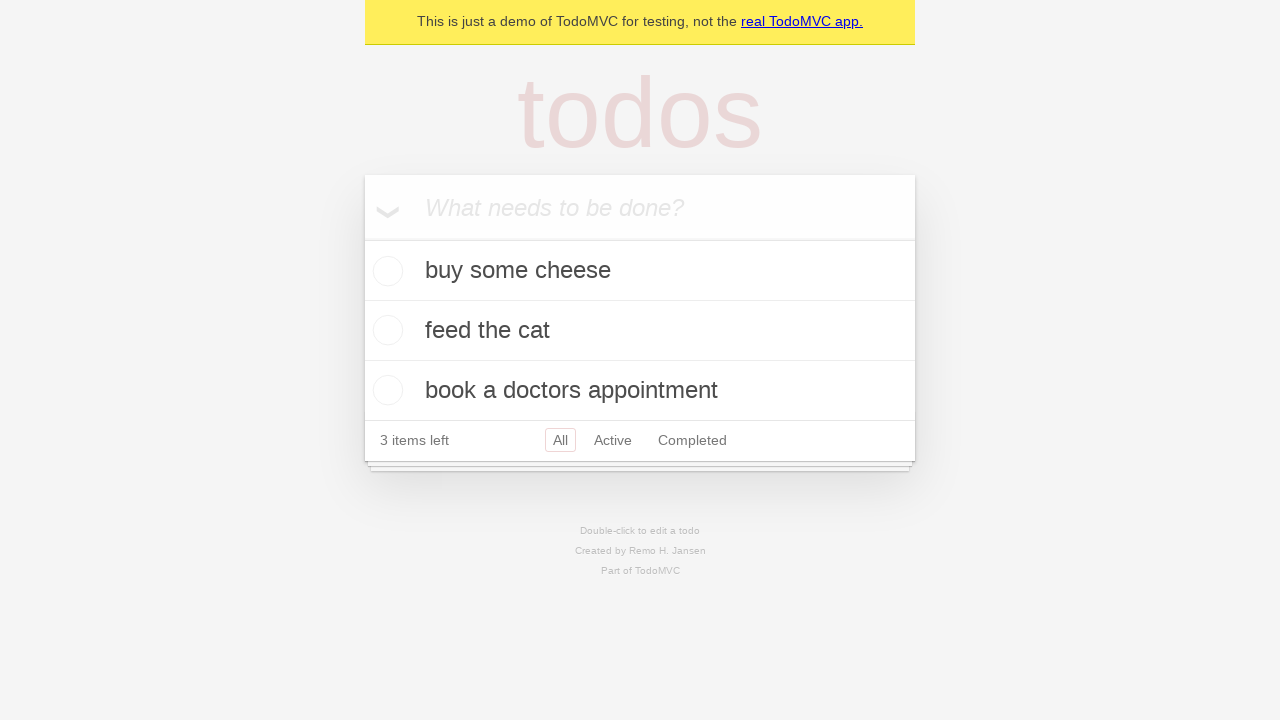